Tests an e-commerce checkout flow by adding multiple vegetable items to cart, applying a promo code, and completing the order with country selection

Starting URL: https://rahulshettyacademy.com/seleniumPractise/#/

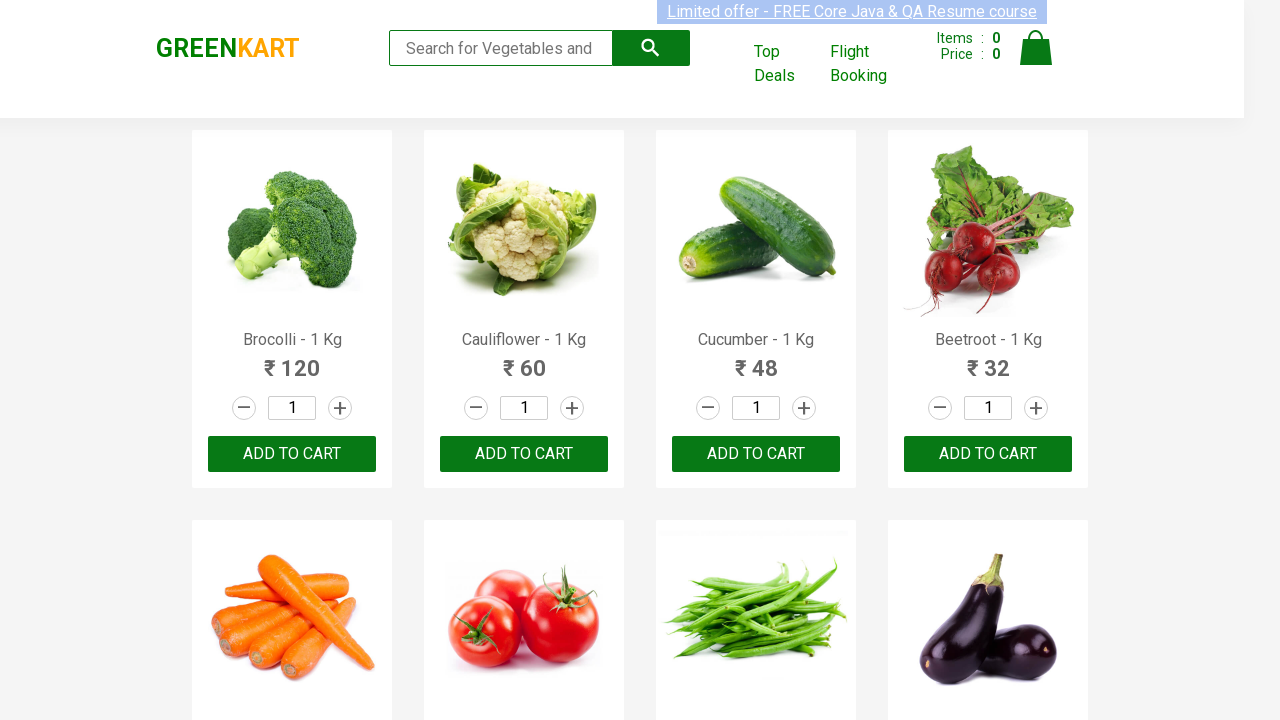

Waited for product names to load on the page
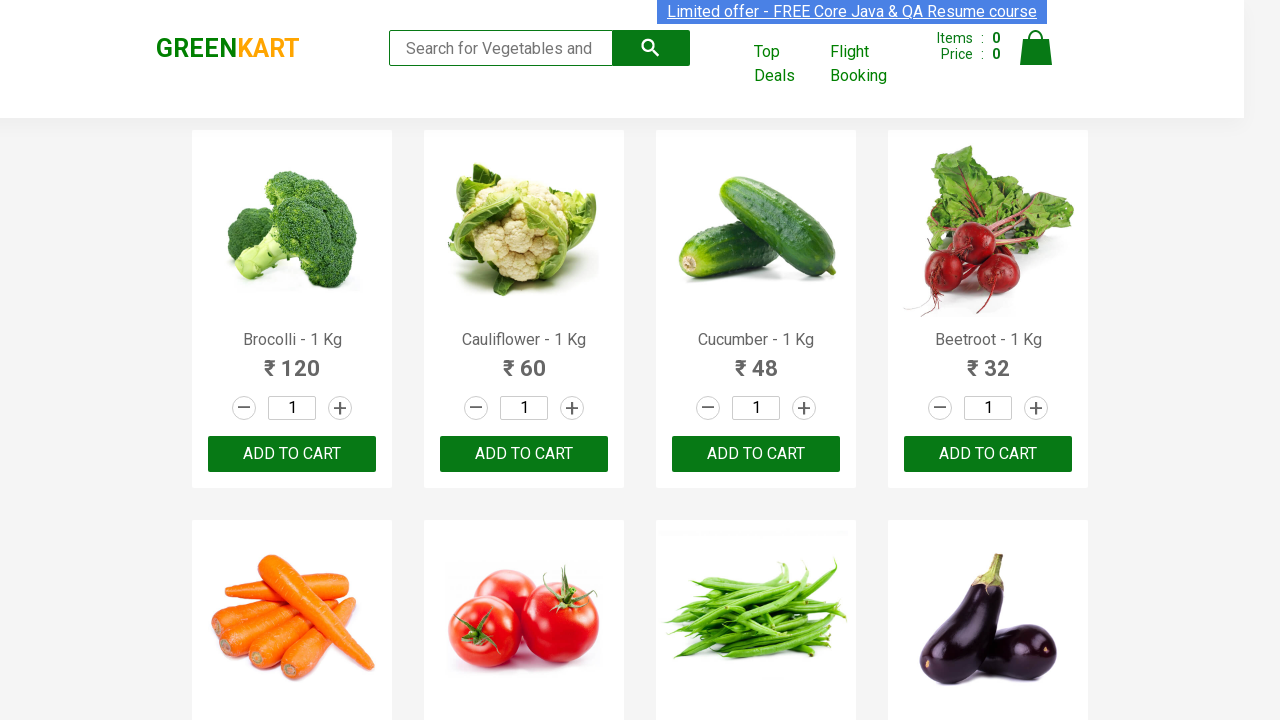

Retrieved all product name elements from the page
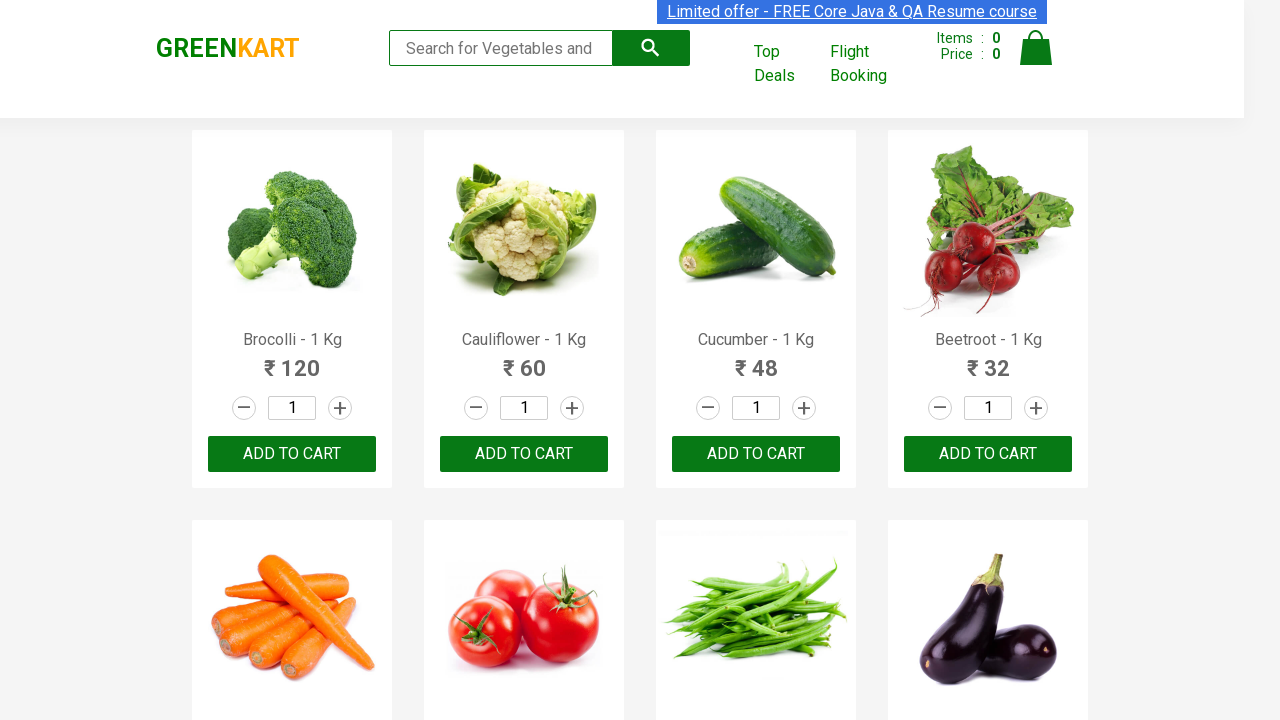

Clicked 'Add to Cart' button for Brocolli at (292, 454) on div.product-action >> nth=0
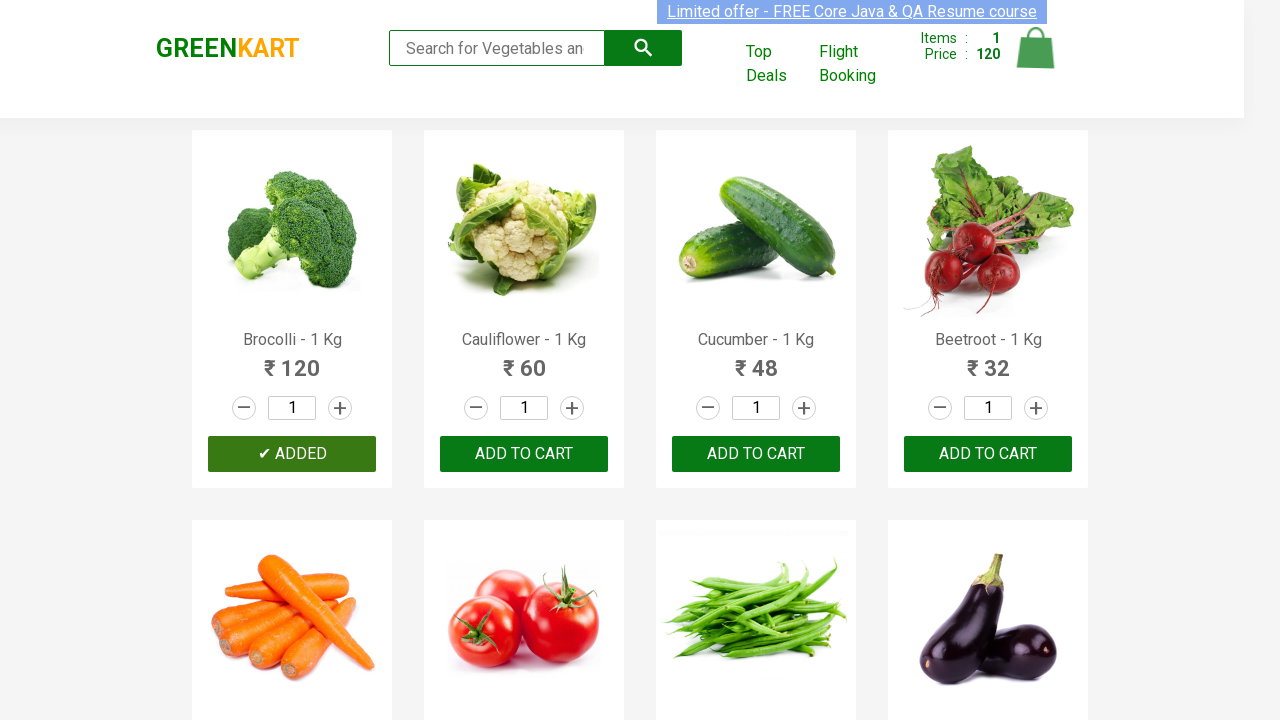

Clicked 'Add to Cart' button for Cucumber at (756, 454) on div.product-action >> nth=2
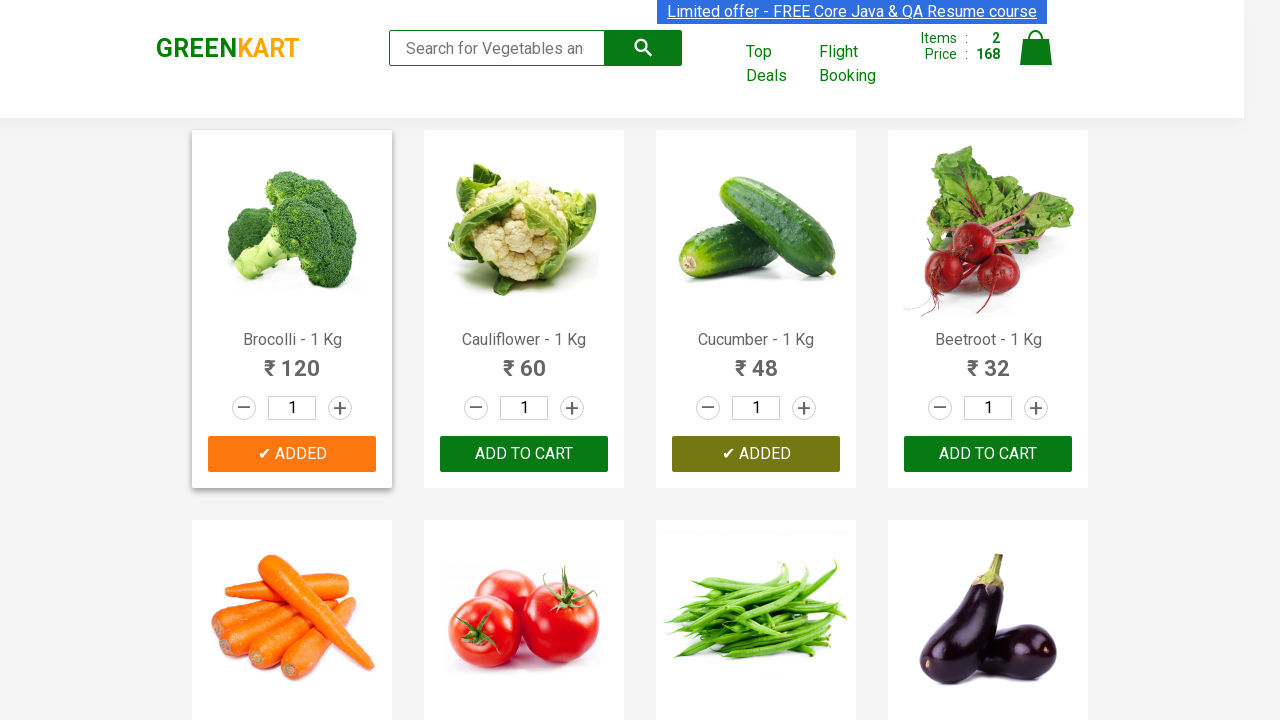

Clicked 'Add to Cart' button for Beetroot at (988, 454) on div.product-action >> nth=3
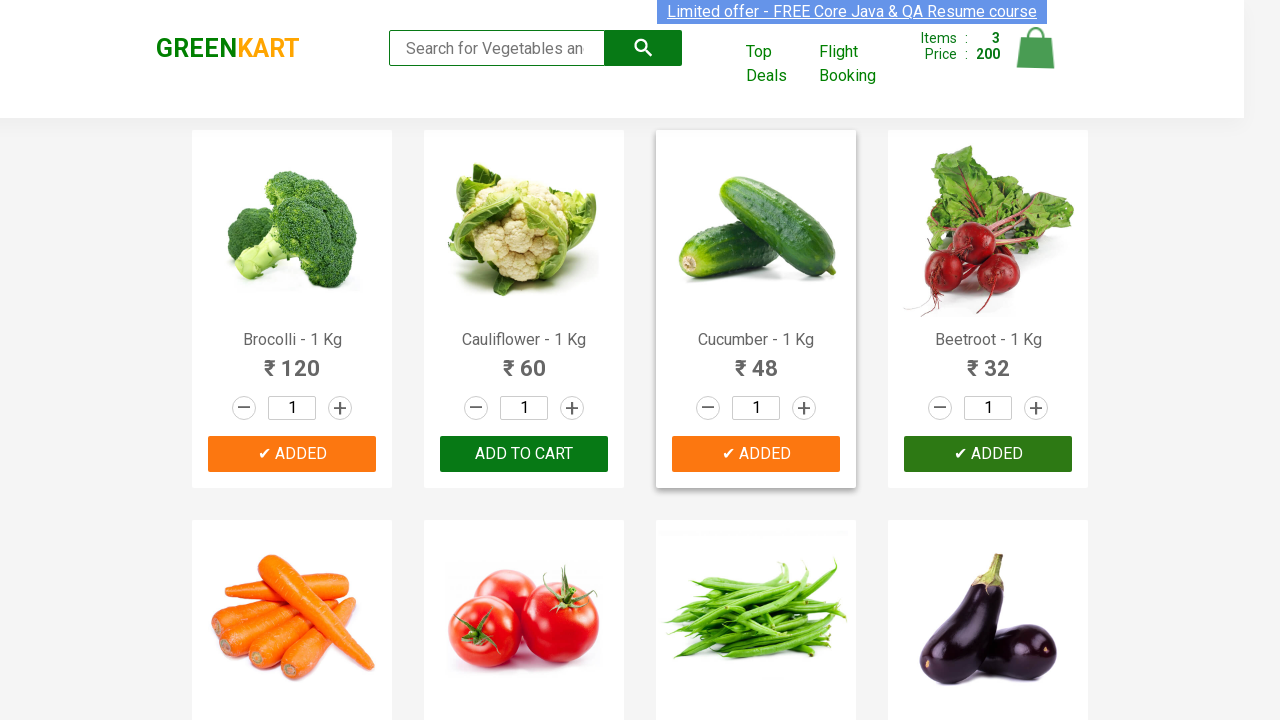

Clicked 'Add to Cart' button for Beans at (756, 360) on div.product-action >> nth=6
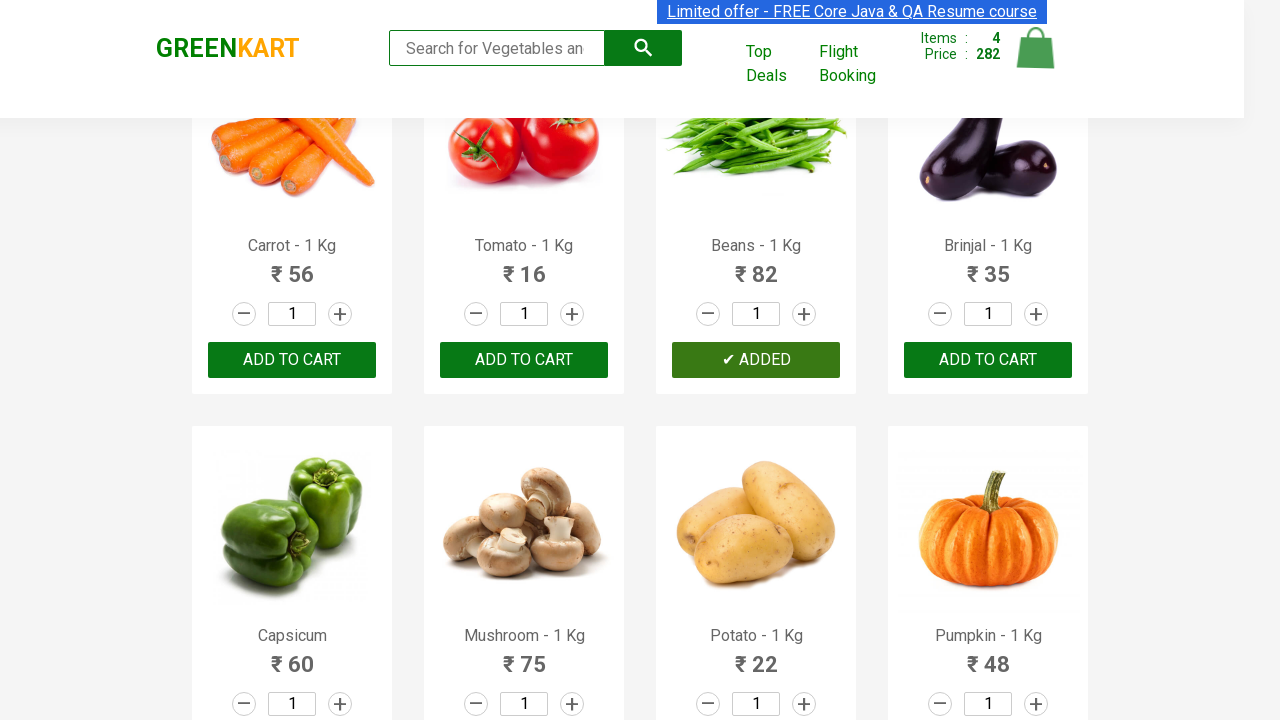

Clicked 'Add to Cart' button for Raspberry at (756, 360) on div.product-action >> nth=22
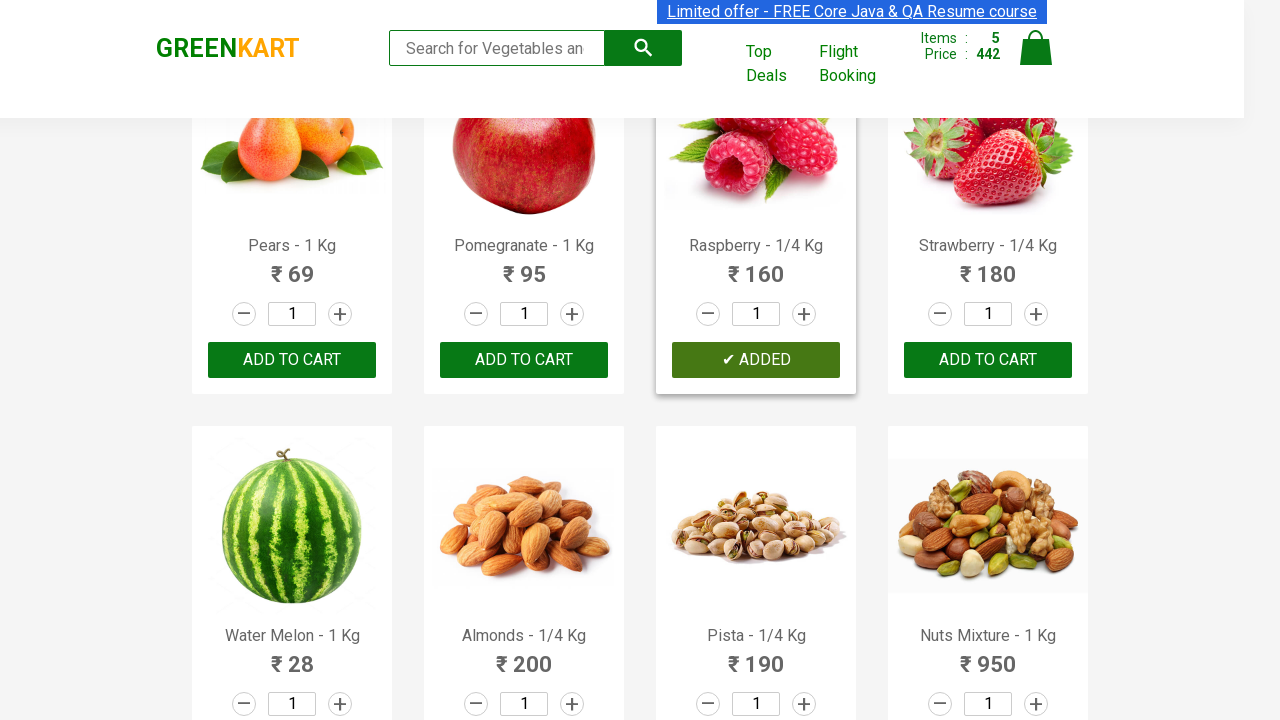

Clicked on the cart icon to open cart at (1036, 48) on img[alt='Cart']
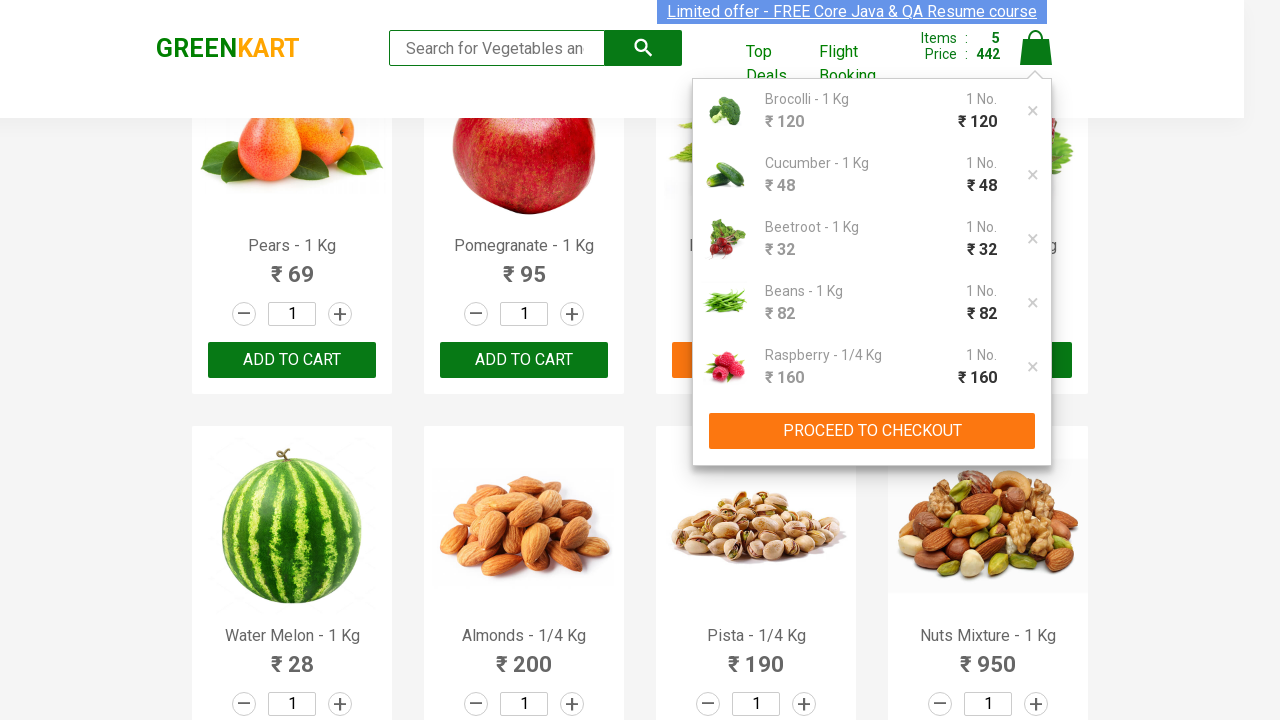

Clicked 'Proceed to Checkout' button from cart preview at (872, 431) on div.cart-preview.active div.action-block button
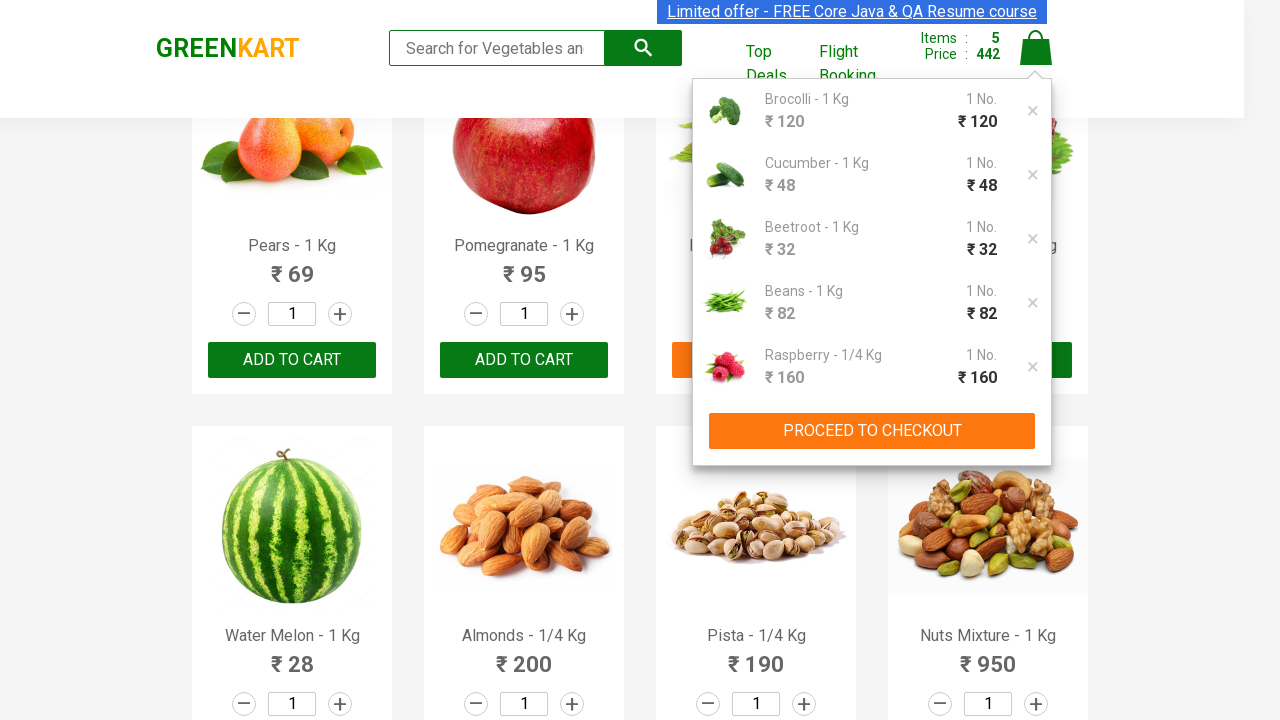

Entered promo code 'rahulshettyacademy' in the promo code field on .promoCode
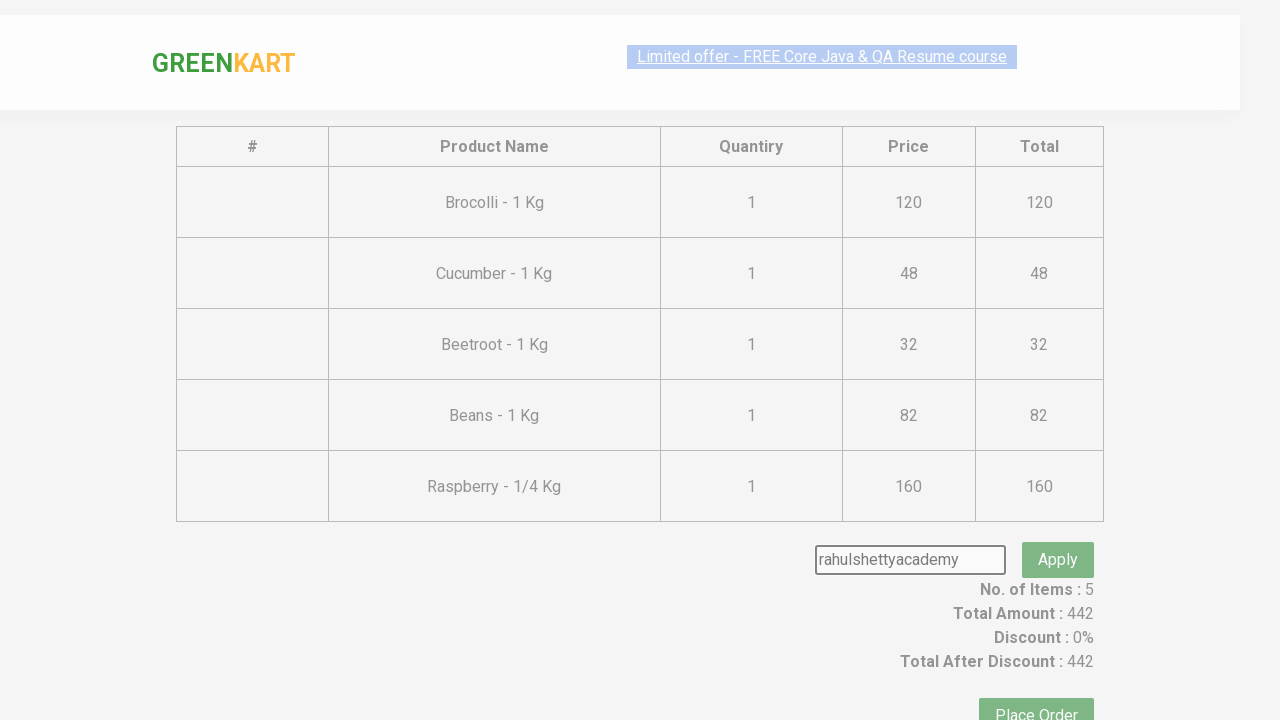

Clicked 'Apply' button to apply the promo code at (1058, 530) on .promoBtn
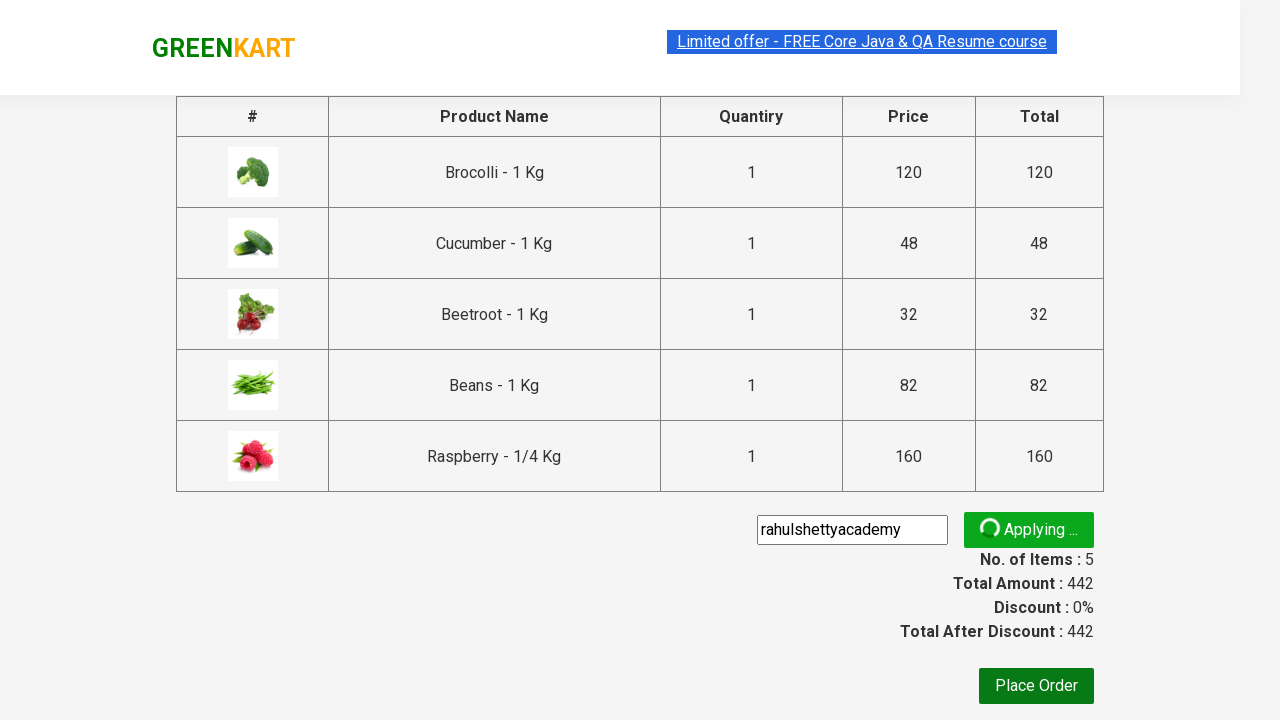

Waited for promo code confirmation message to appear
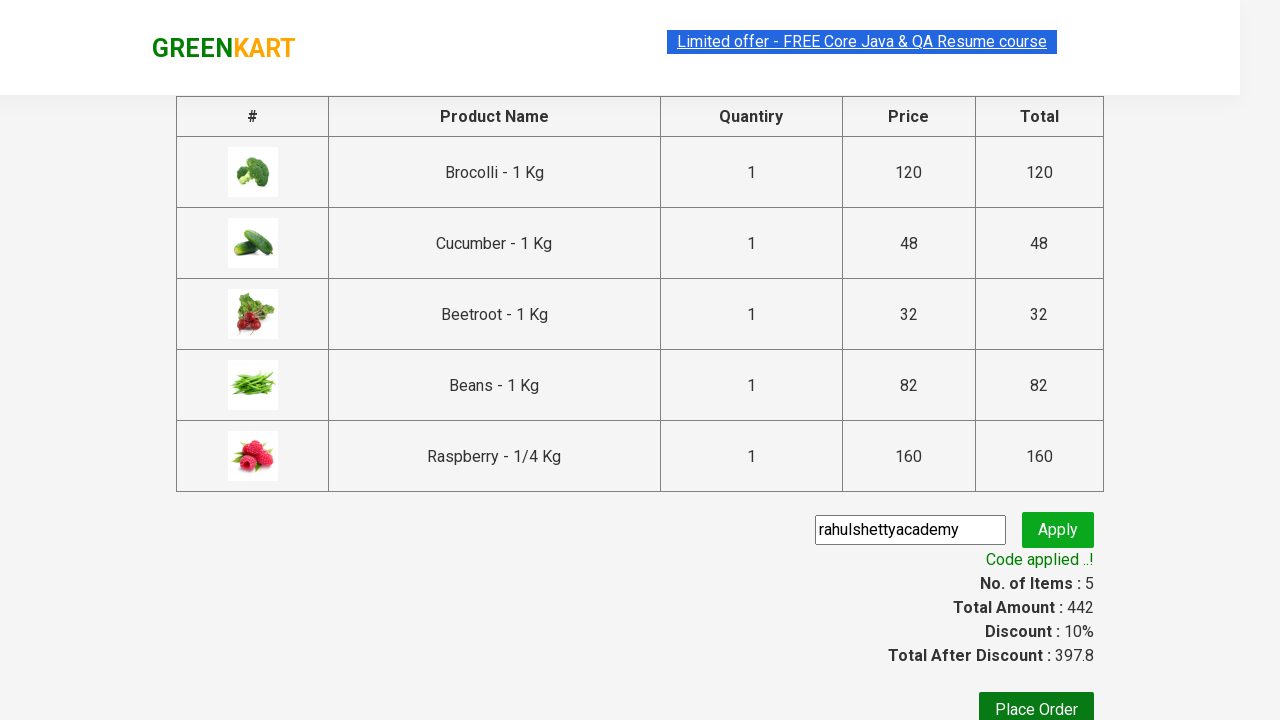

Clicked 'Place Order' button to proceed to order completion at (1036, 702) on xpath=//button[text()='Place Order']
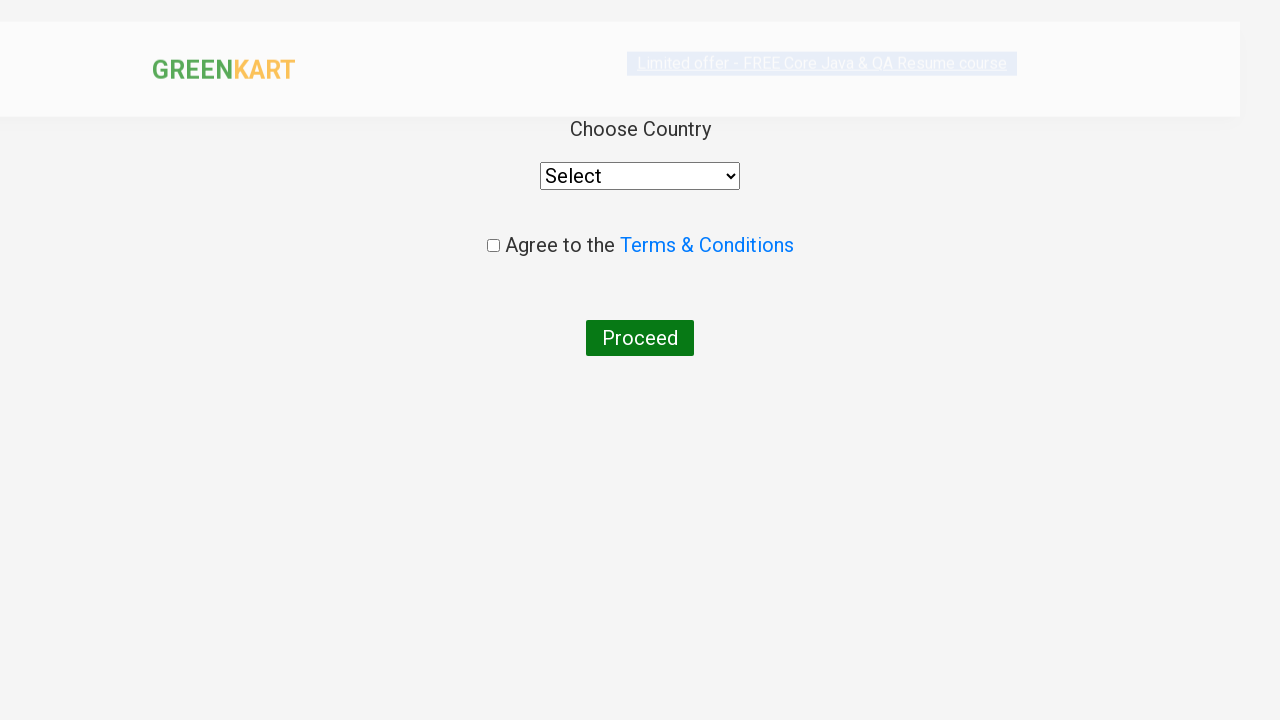

Selected 'India' from the country dropdown on //div[@class='wrapperTwo']/div/select
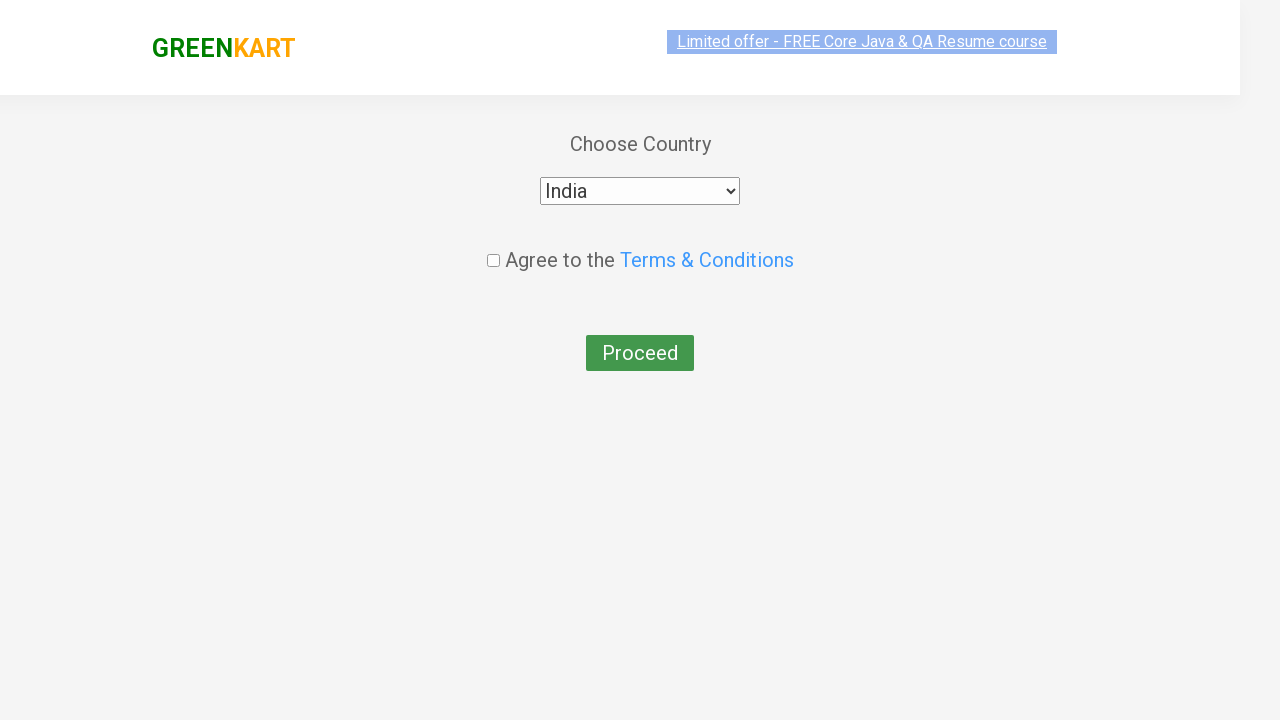

Checked the terms and conditions checkbox at (493, 246) on input.chkAgree
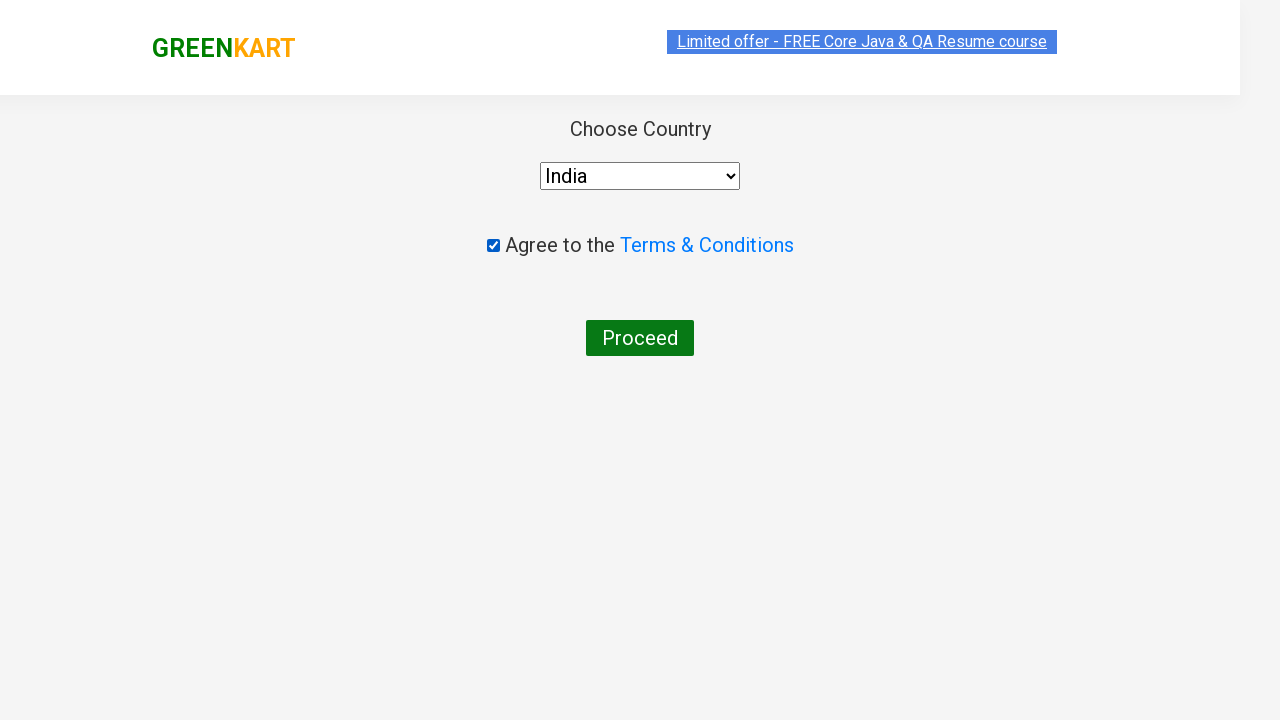

Clicked 'Proceed' button to complete the order at (640, 338) on xpath=//button[text()='Proceed']
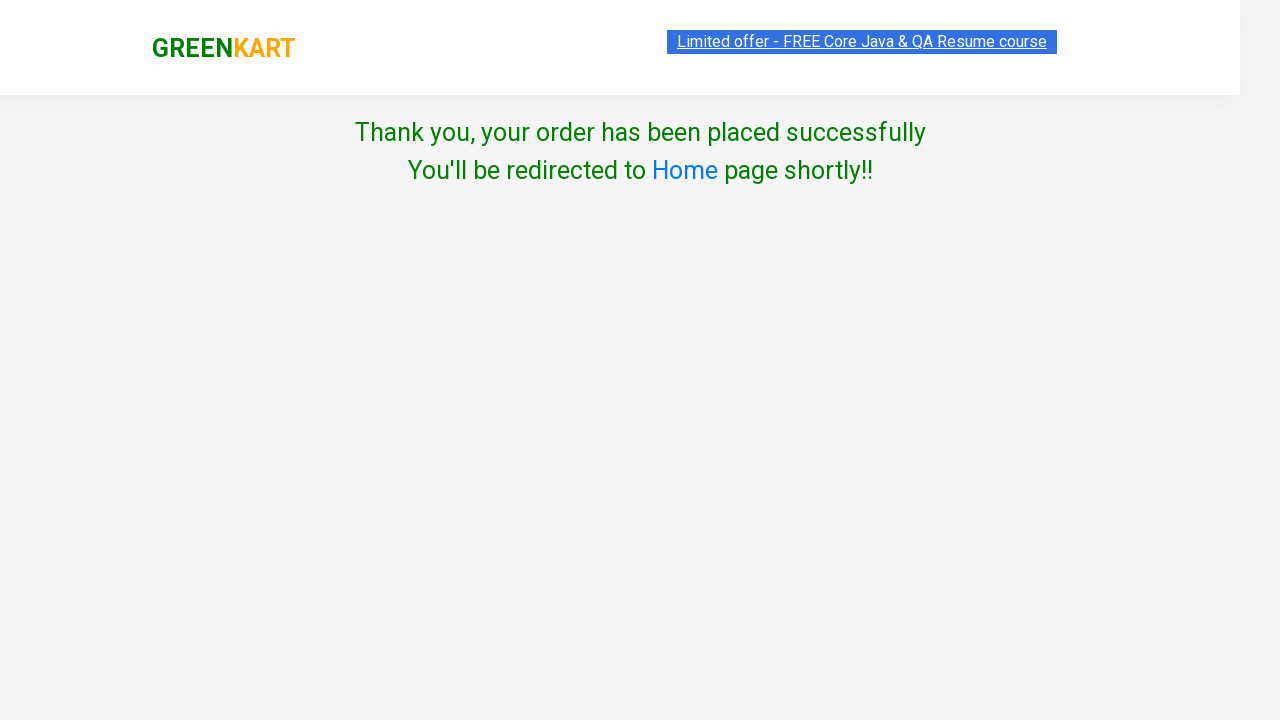

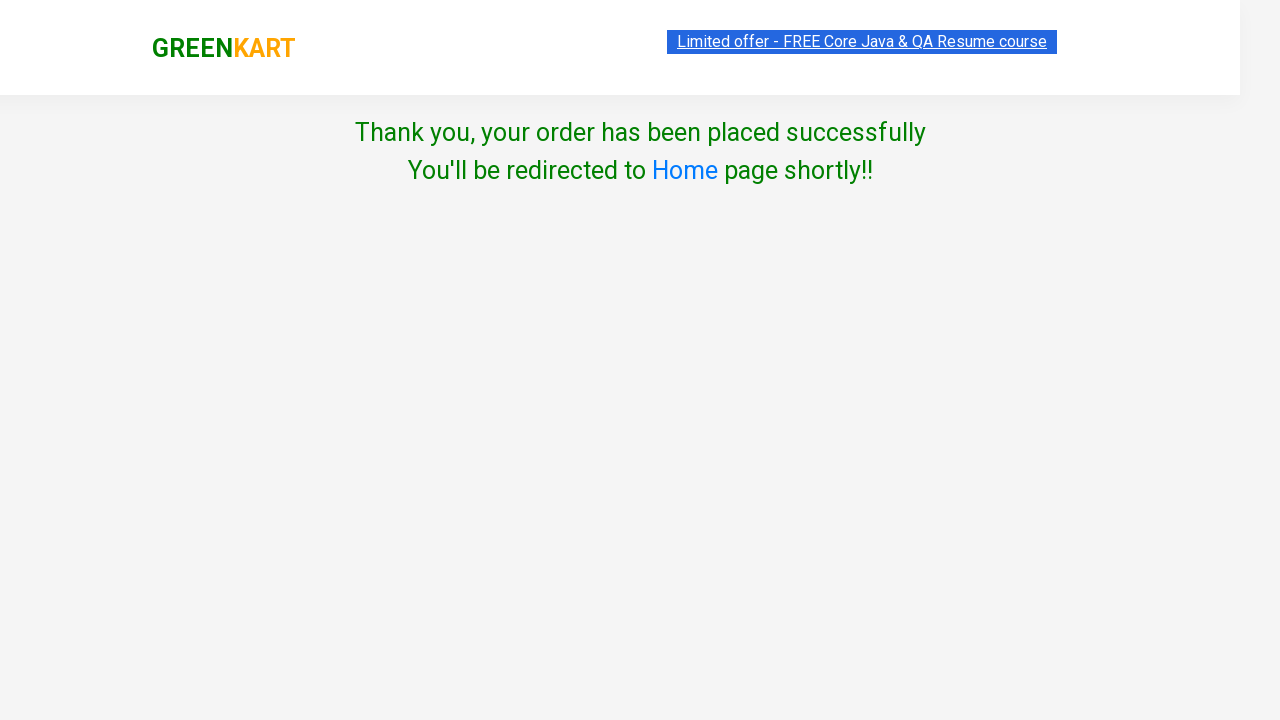